Tests a web form by entering text into a text box and clicking the submit button, then verifying the success message is displayed.

Starting URL: https://www.selenium.dev/selenium/web/web-form.html

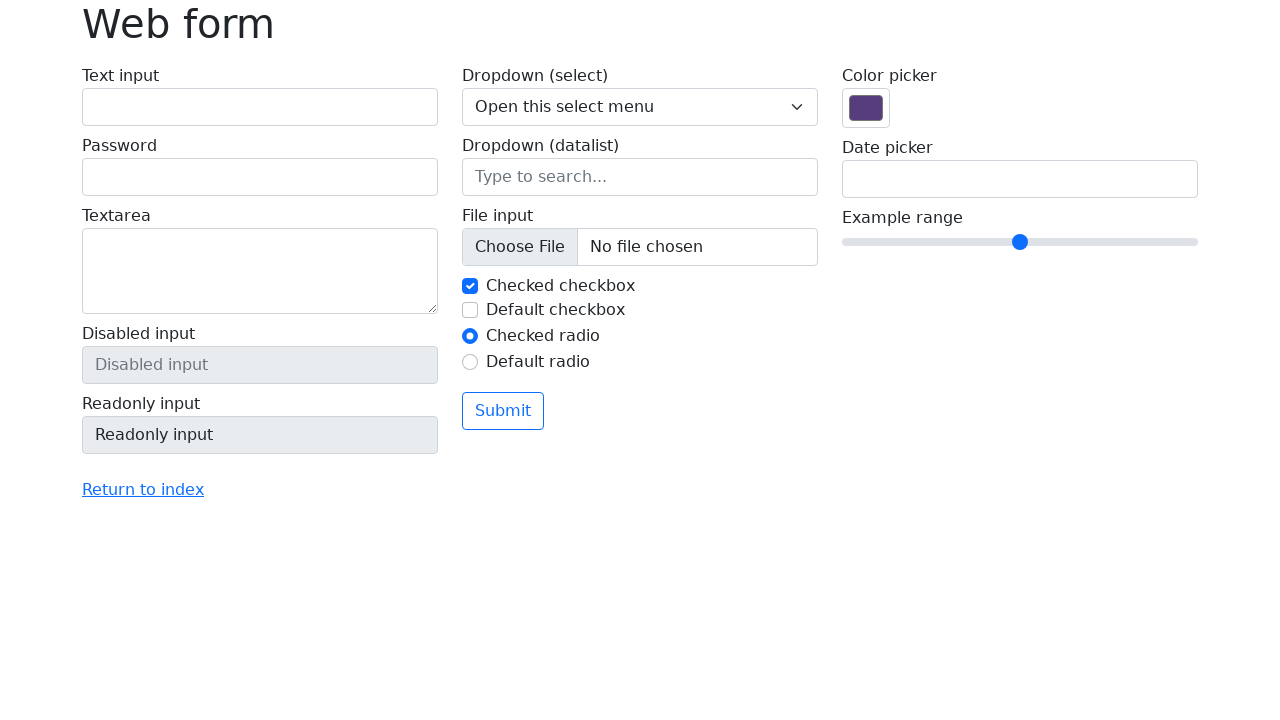

Filled text box with 'Selenium' on #my-text-id
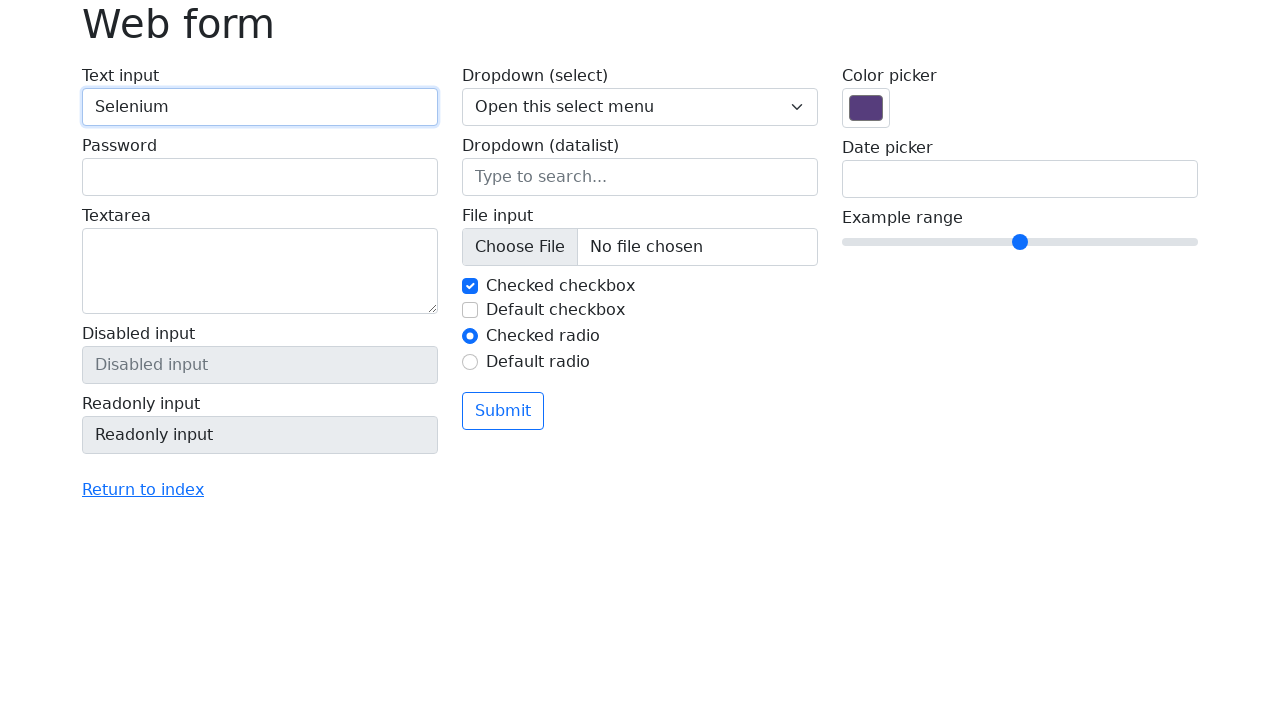

Clicked submit button at (503, 411) on button
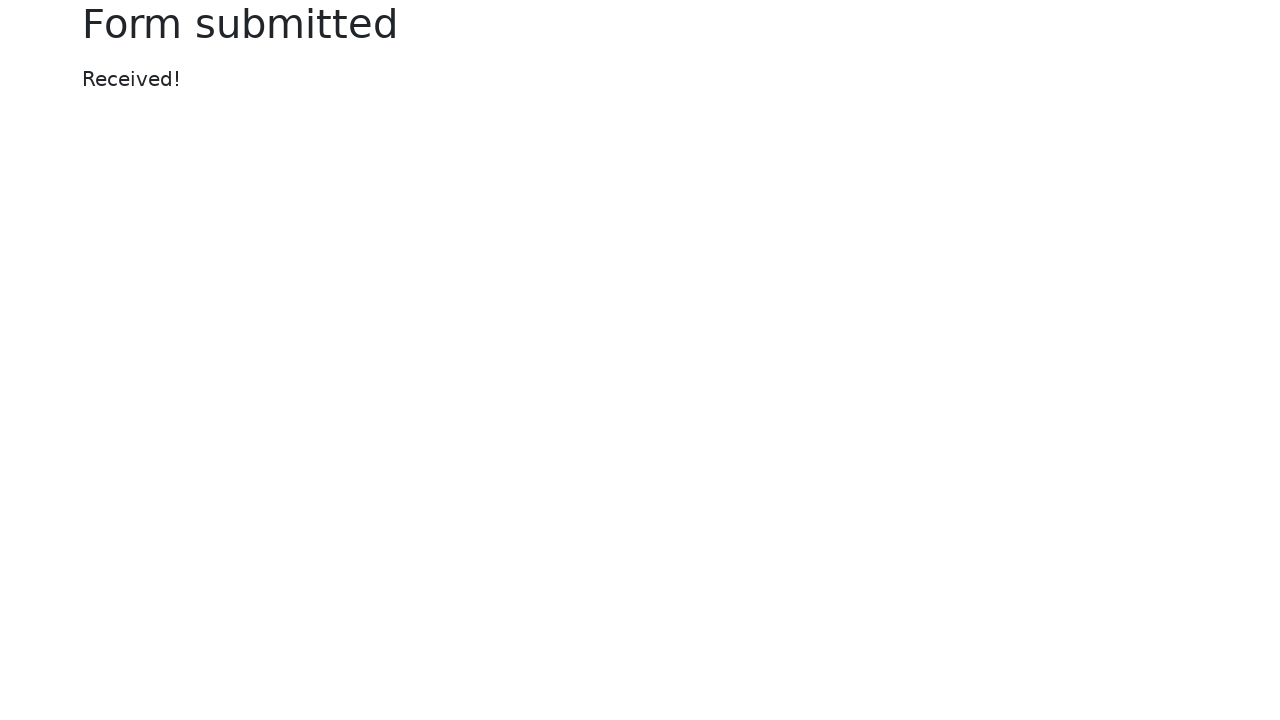

Success message displayed
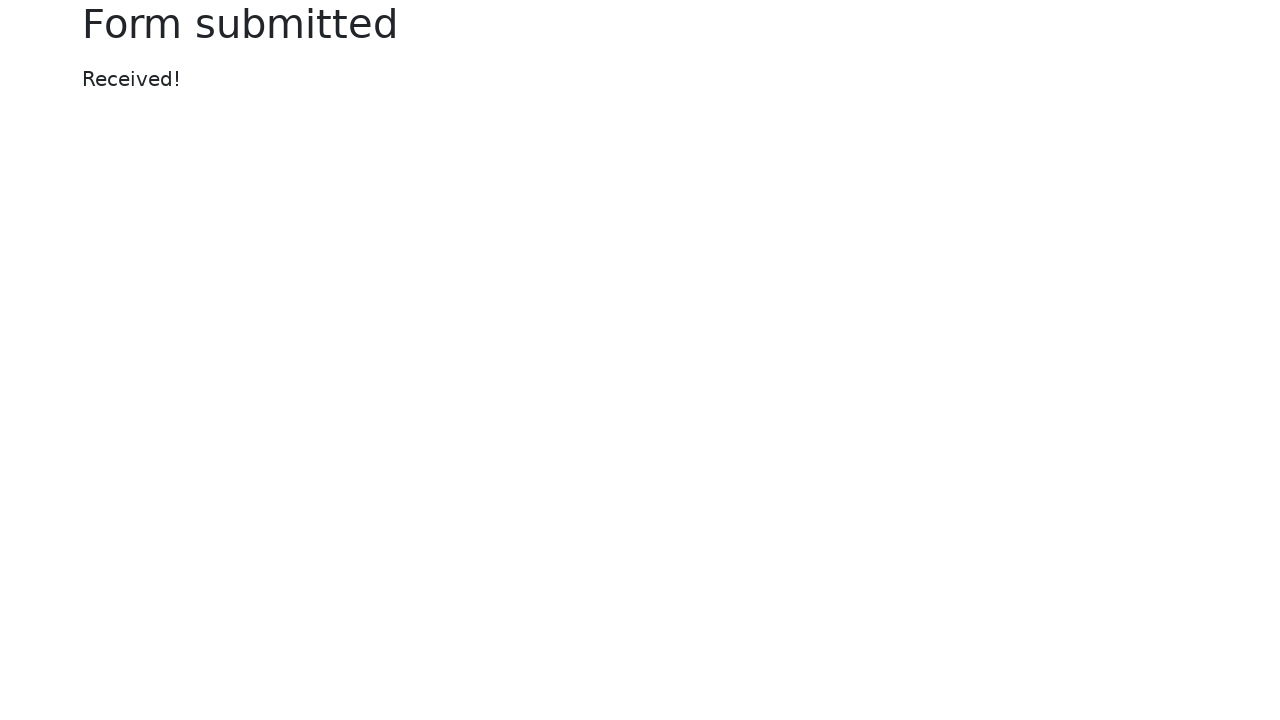

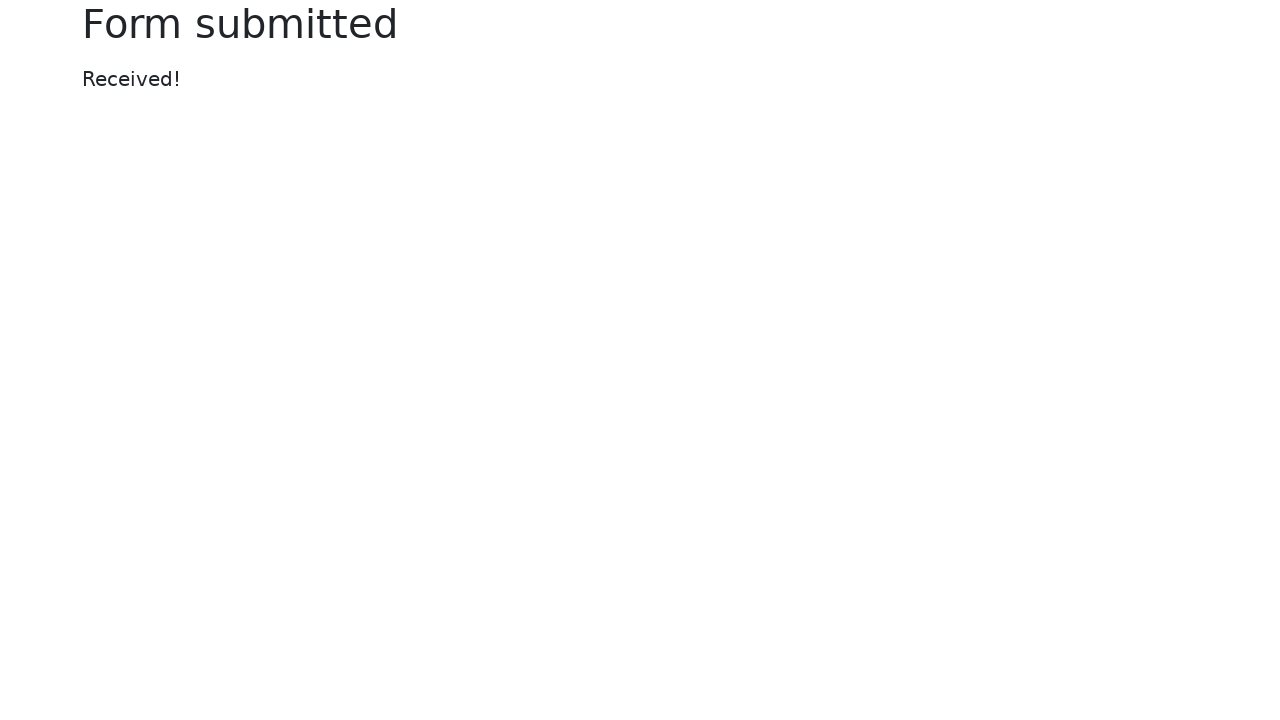